Tests notification messages by clicking a link and observing the resulting notification

Starting URL: http://the-internet.herokuapp.com/notification_message_rendered

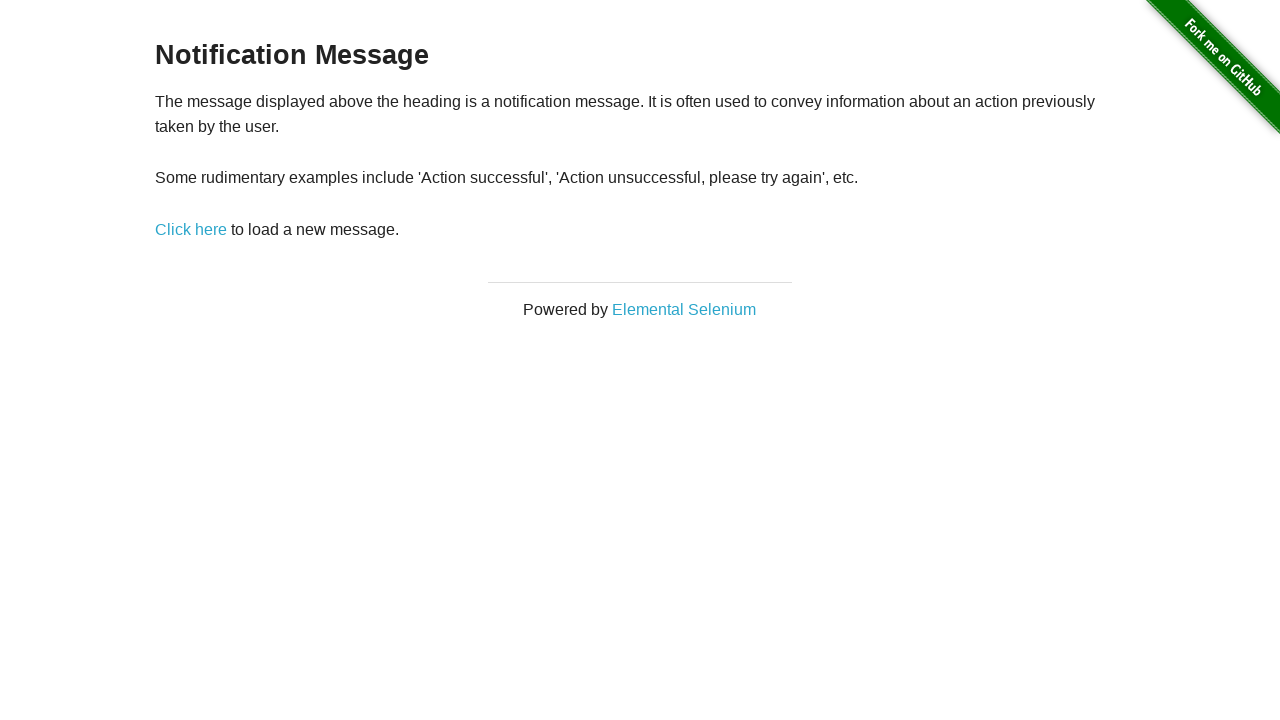

Clicked 'Click here' link to trigger notification at (191, 229) on text=Click here
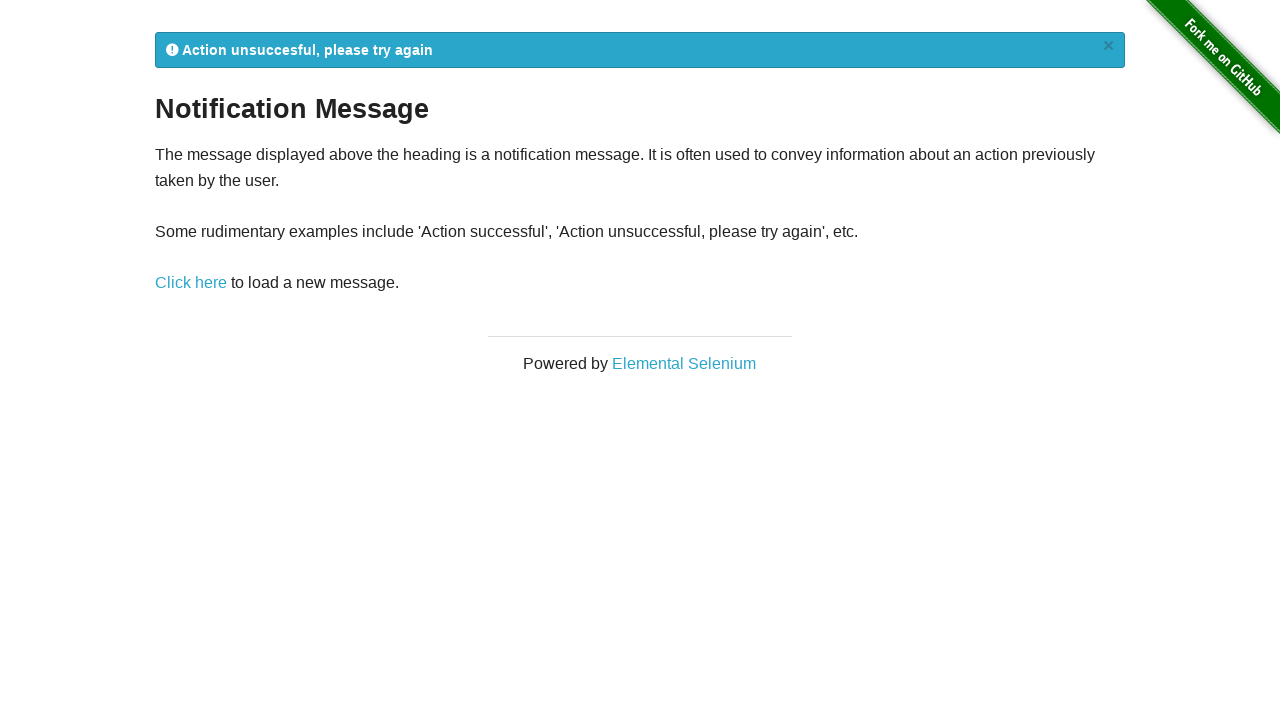

Notification message appeared and loaded
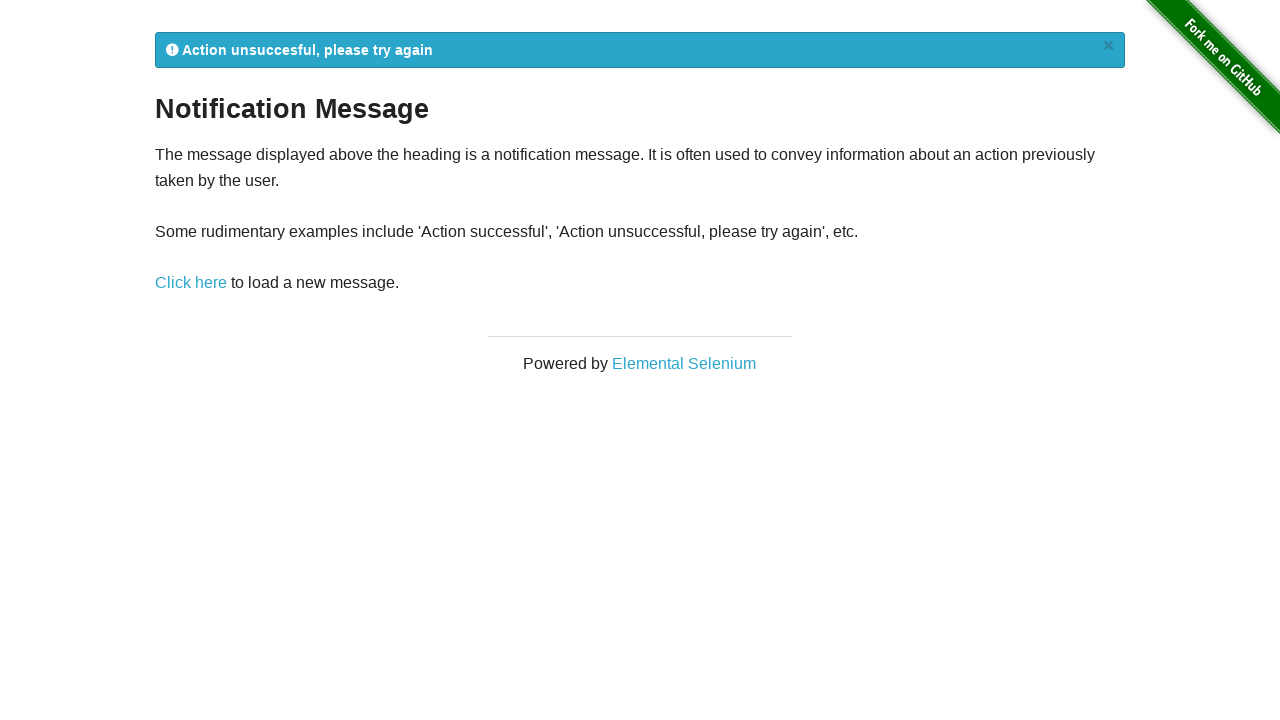

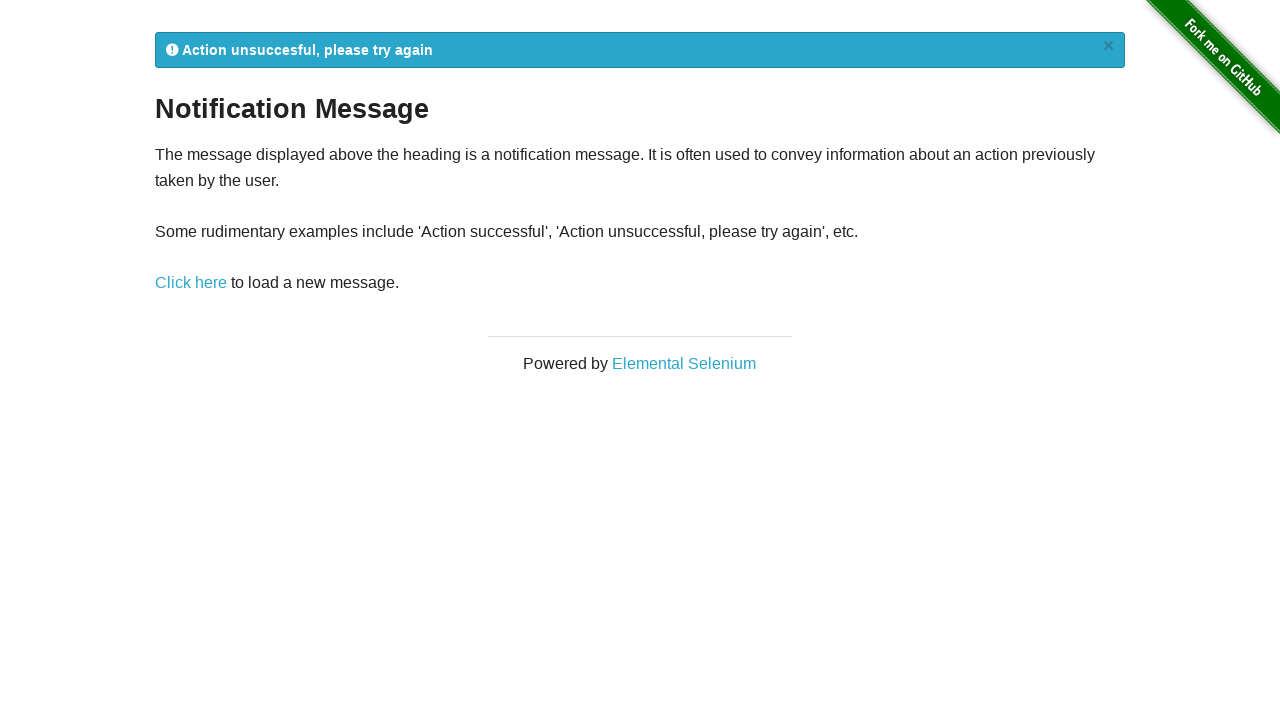